Tests static dropdown selection functionality by selecting options using different methods: by index, by visible text, and by value

Starting URL: https://rahulshettyacademy.com/dropdownsPractise/

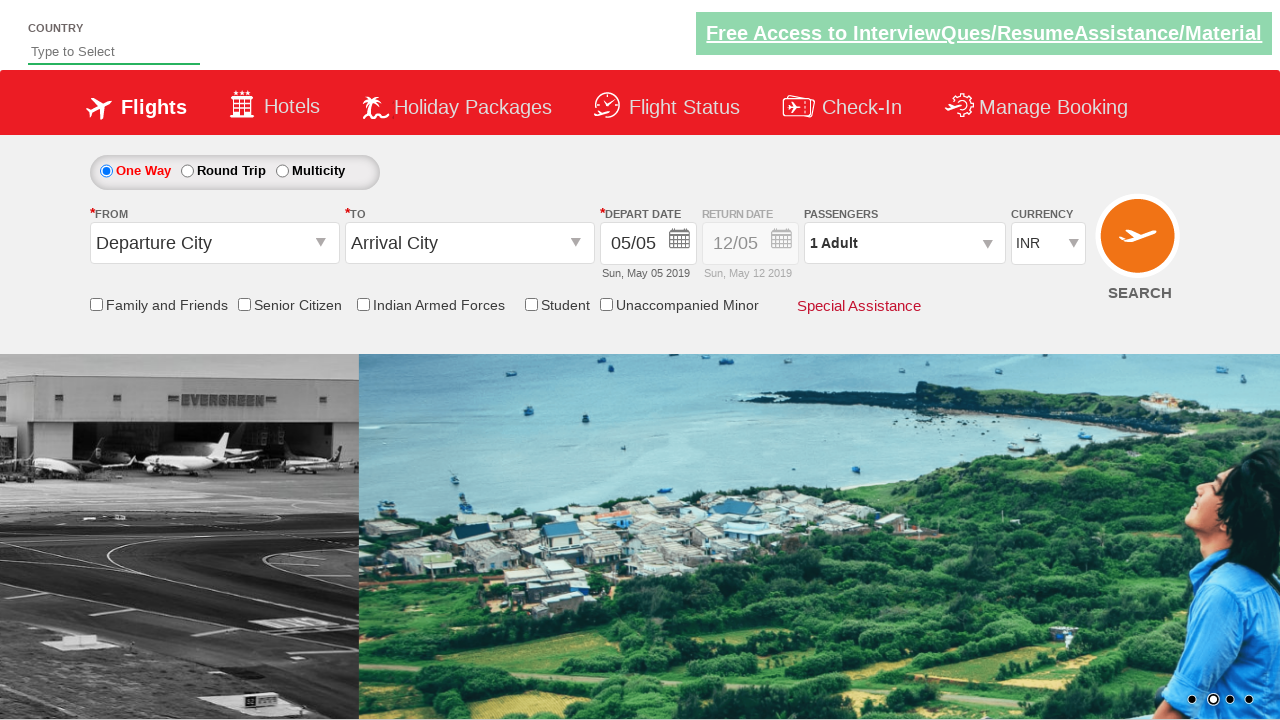

Selected dropdown option at index 3 on #ctl00_mainContent_DropDownListCurrency
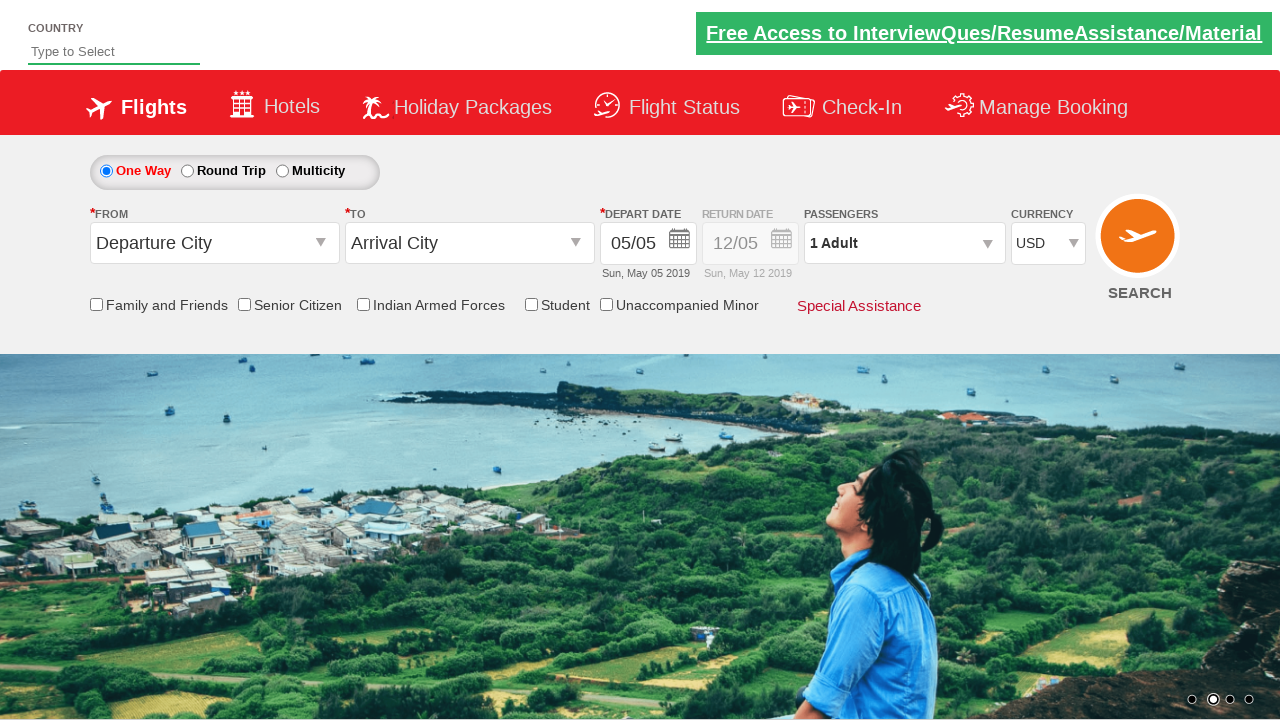

Selected dropdown option with visible text 'AED' on #ctl00_mainContent_DropDownListCurrency
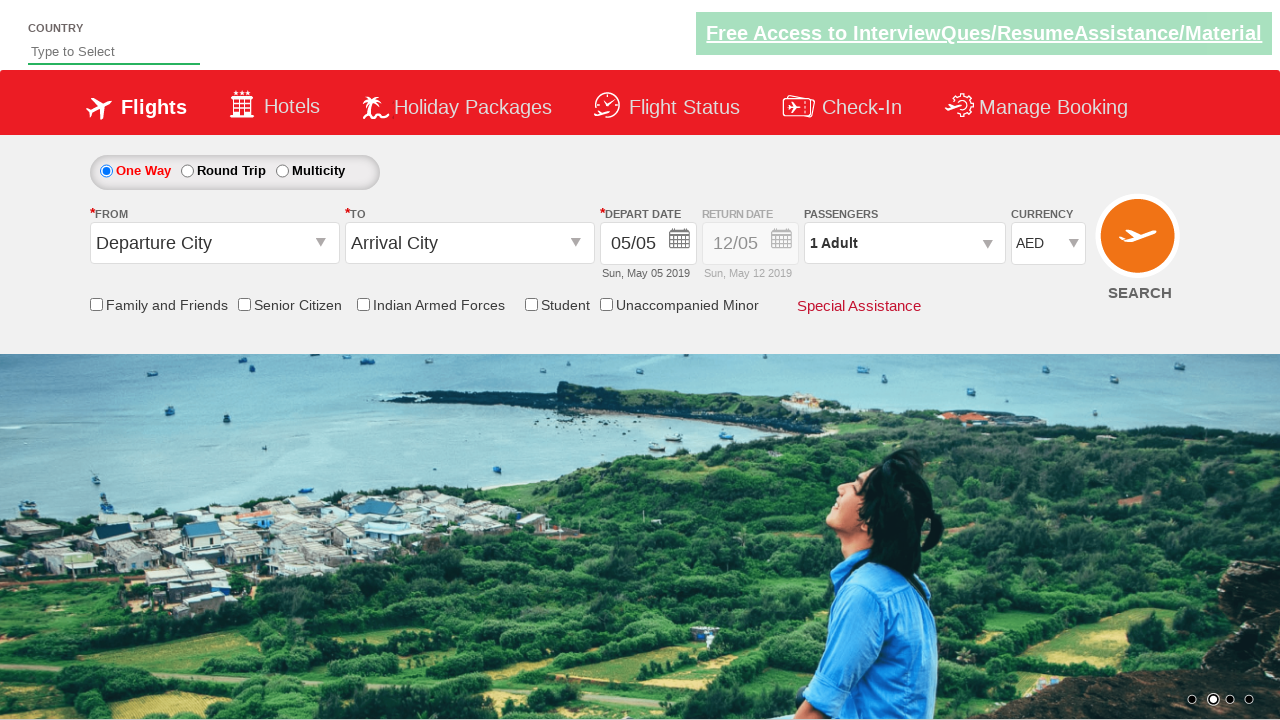

Selected dropdown option with value 'INR' on #ctl00_mainContent_DropDownListCurrency
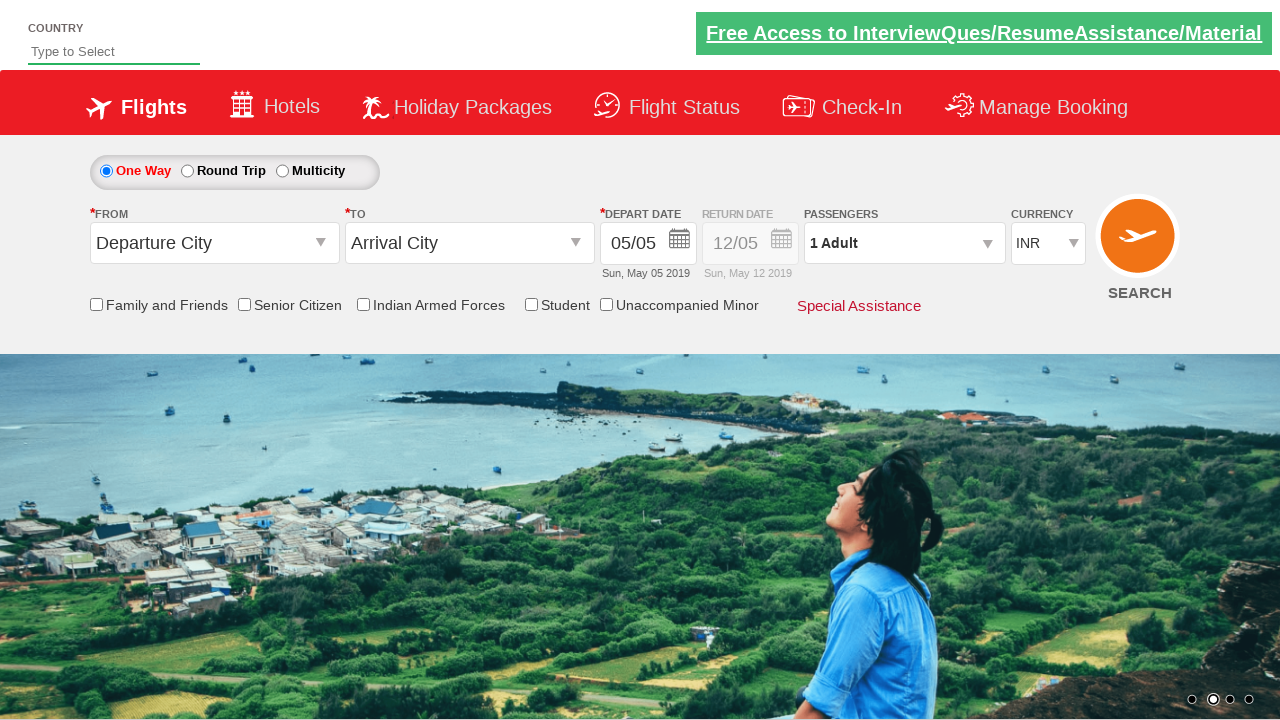

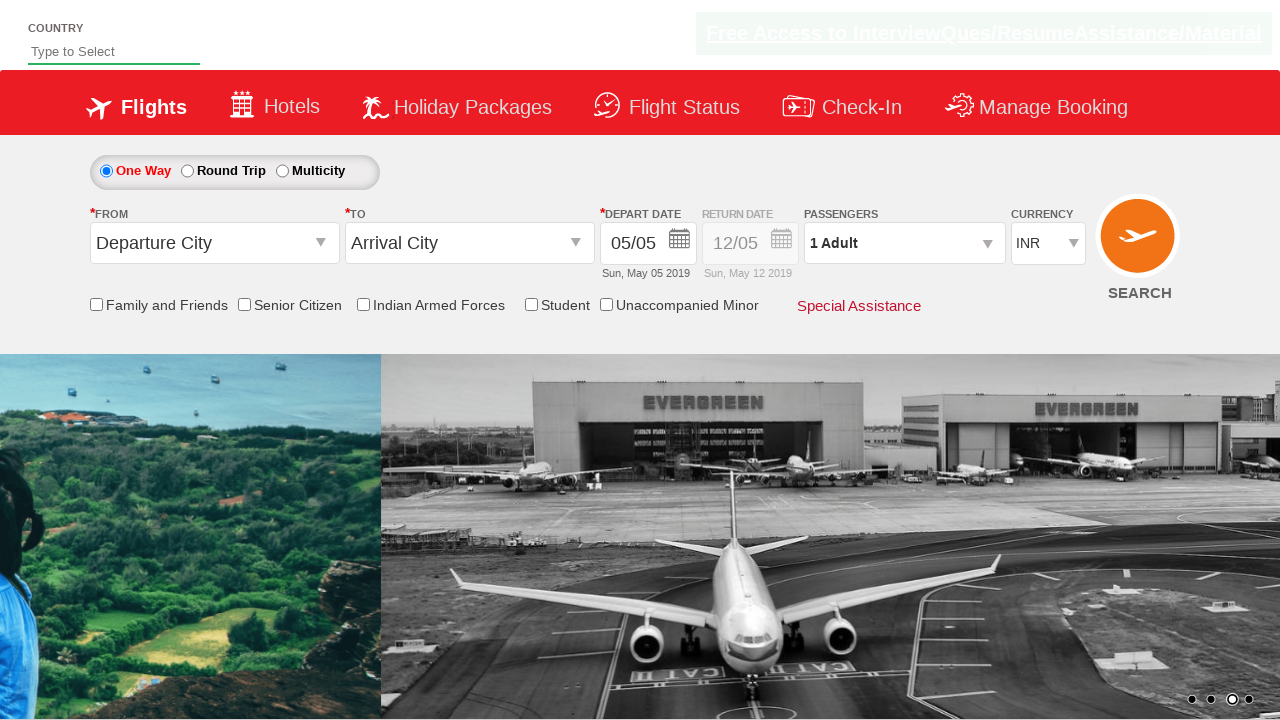